Tests handling of a JavaScript alert popup triggered by right-clicking on the page, then accepts the alert and clicks a link to continue to login.

Starting URL: https://retail.onlinesbi.sbi/retail/login.htm

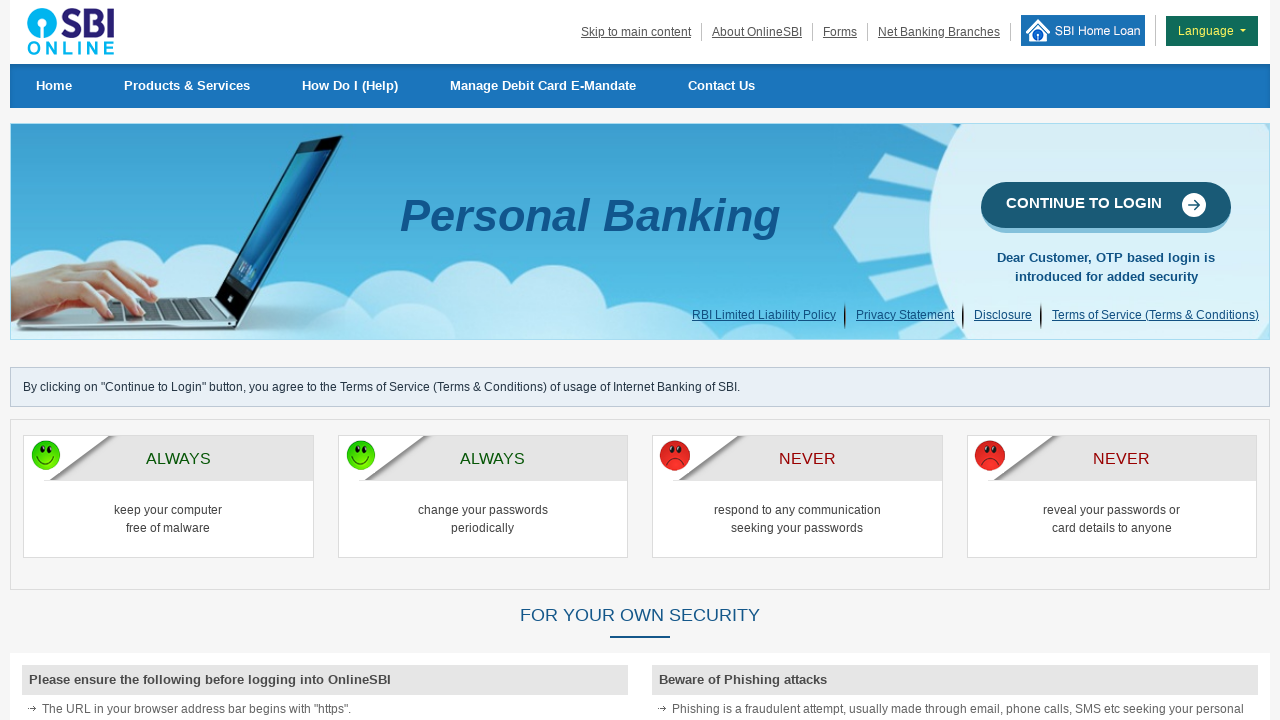

Set up dialog handler to accept alerts
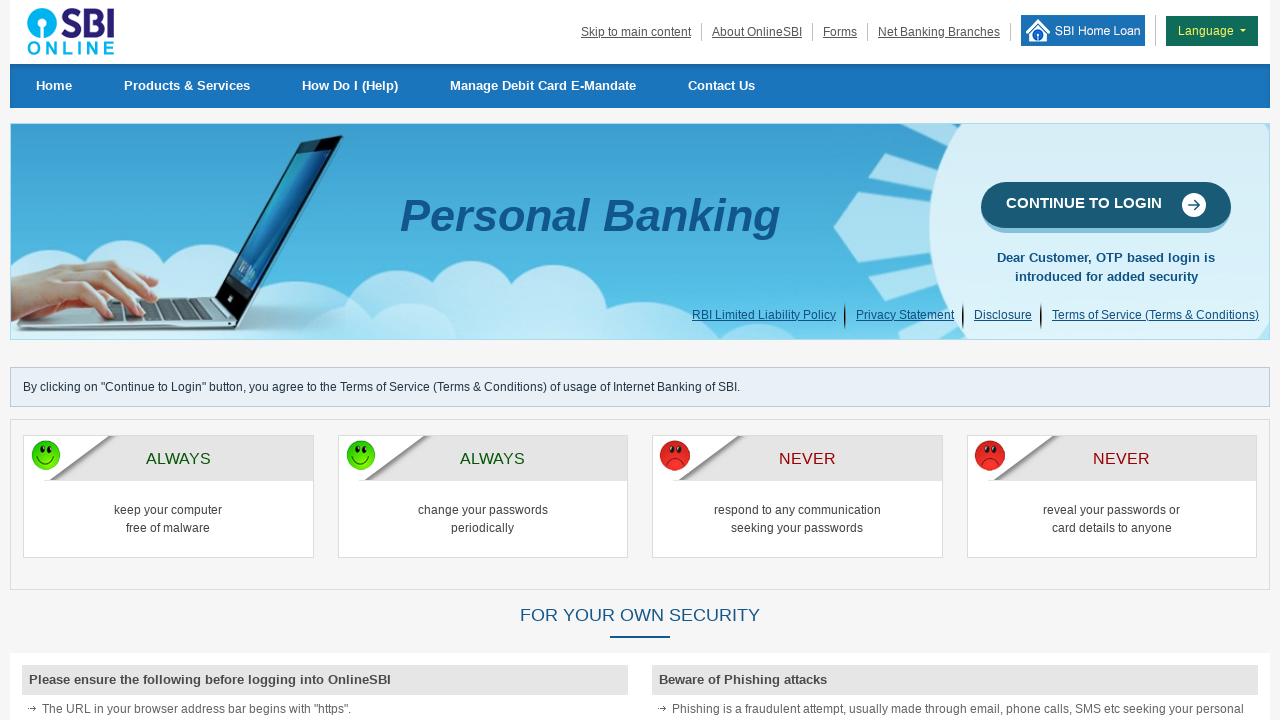

Right-clicked on page body to trigger JavaScript alert at (640, 360) on body
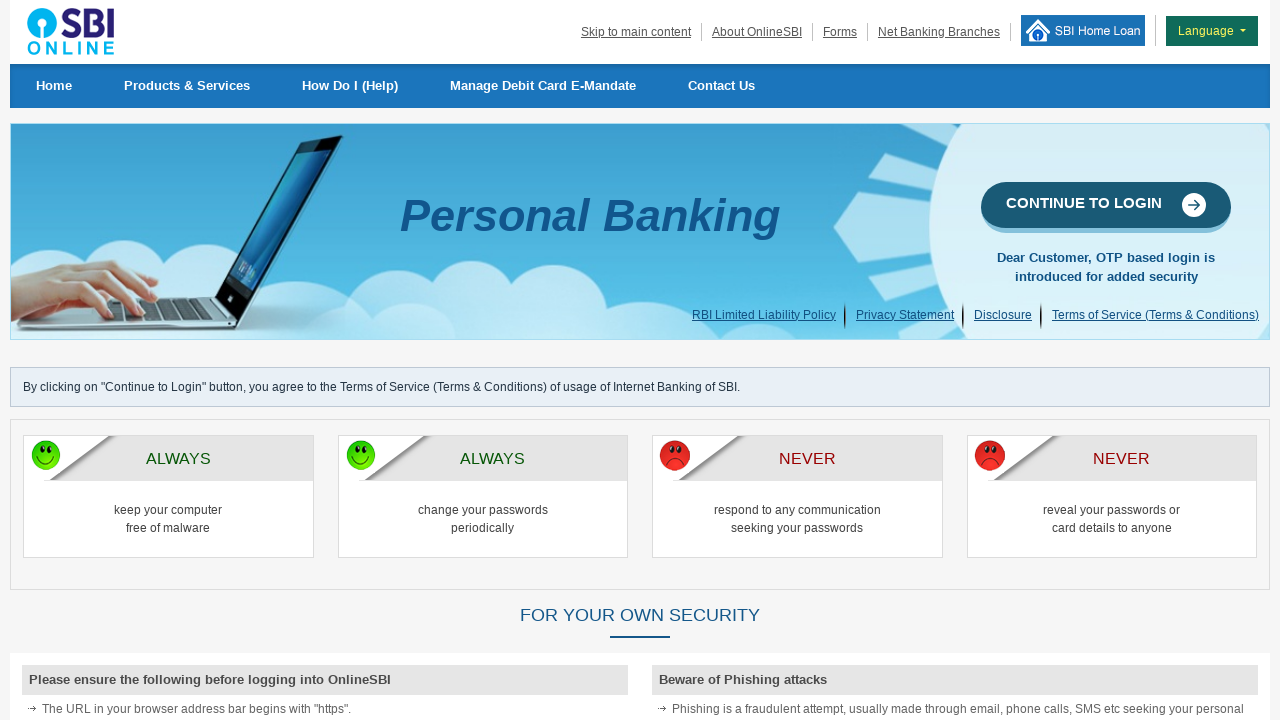

Waited for alert to be processed and accepted
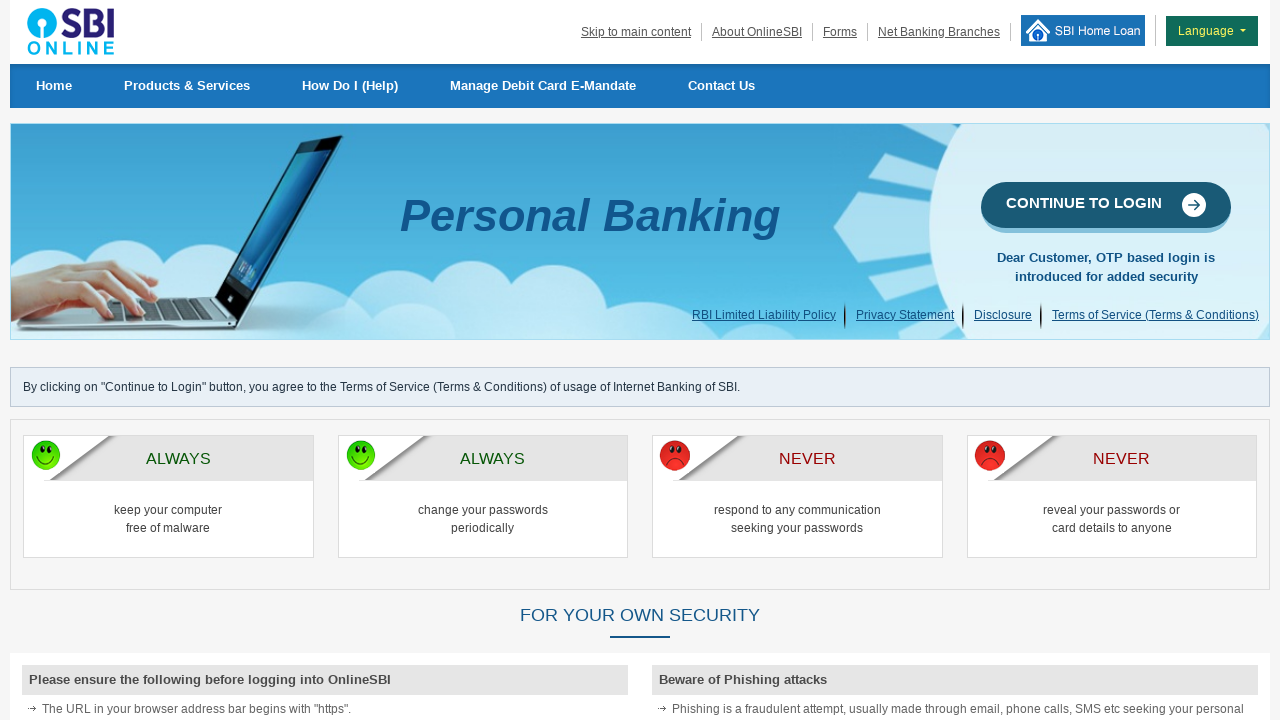

Clicked 'CONTINUE TO LOGIN' link to navigate to login page at (1106, 207) on text=CONTINUE TO LOGIN
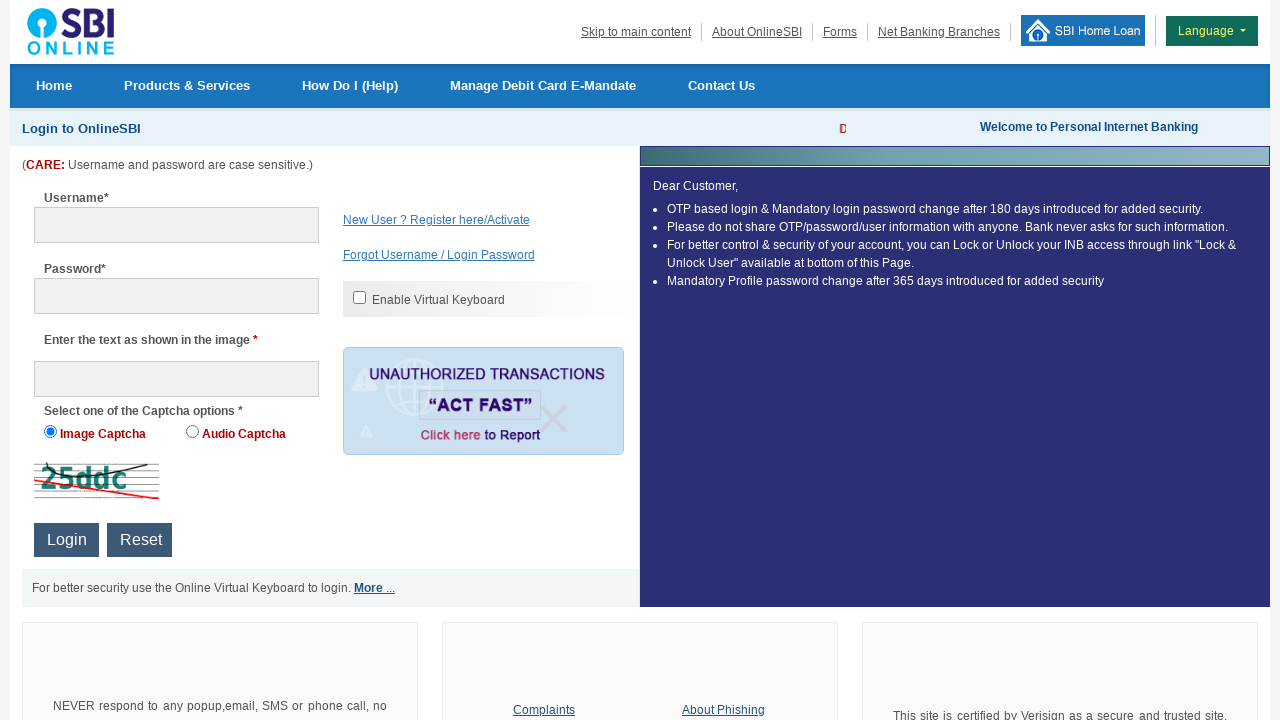

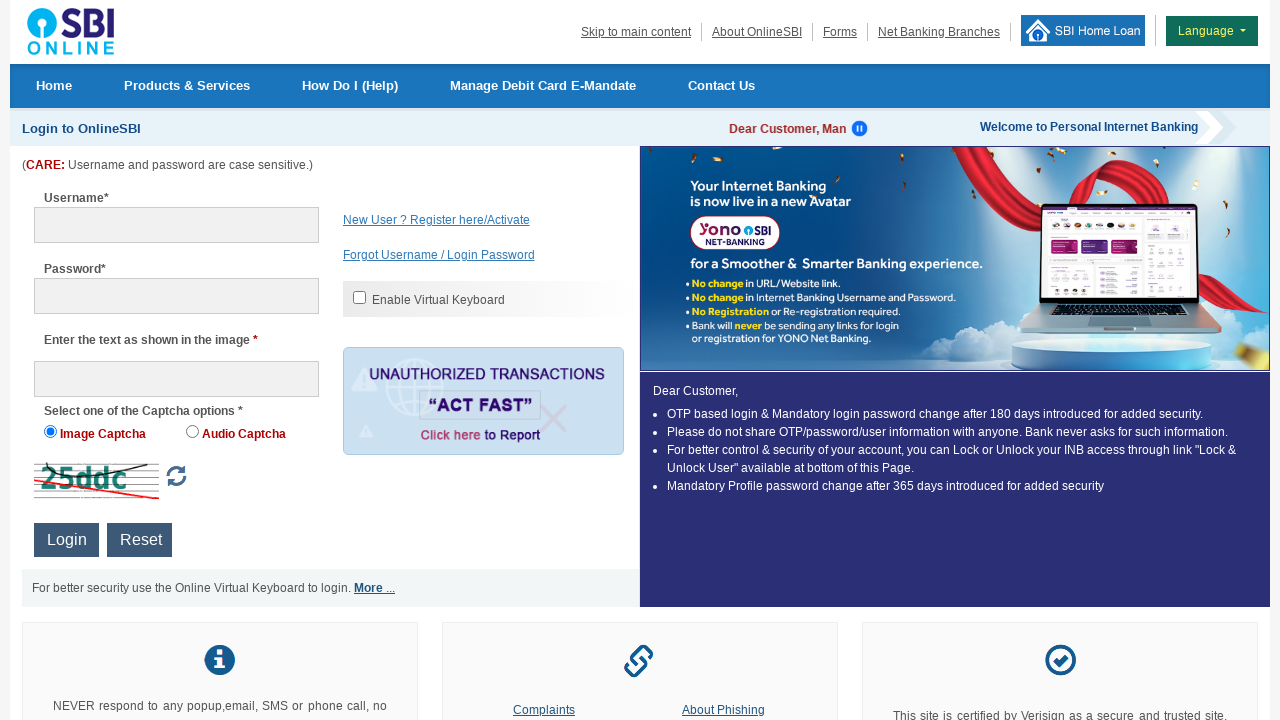